Tests radio button selection functionality by clicking three different radio buttons using various selector strategies (ID, CSS selector, and XPath).

Starting URL: https://formy-project.herokuapp.com/radiobutton

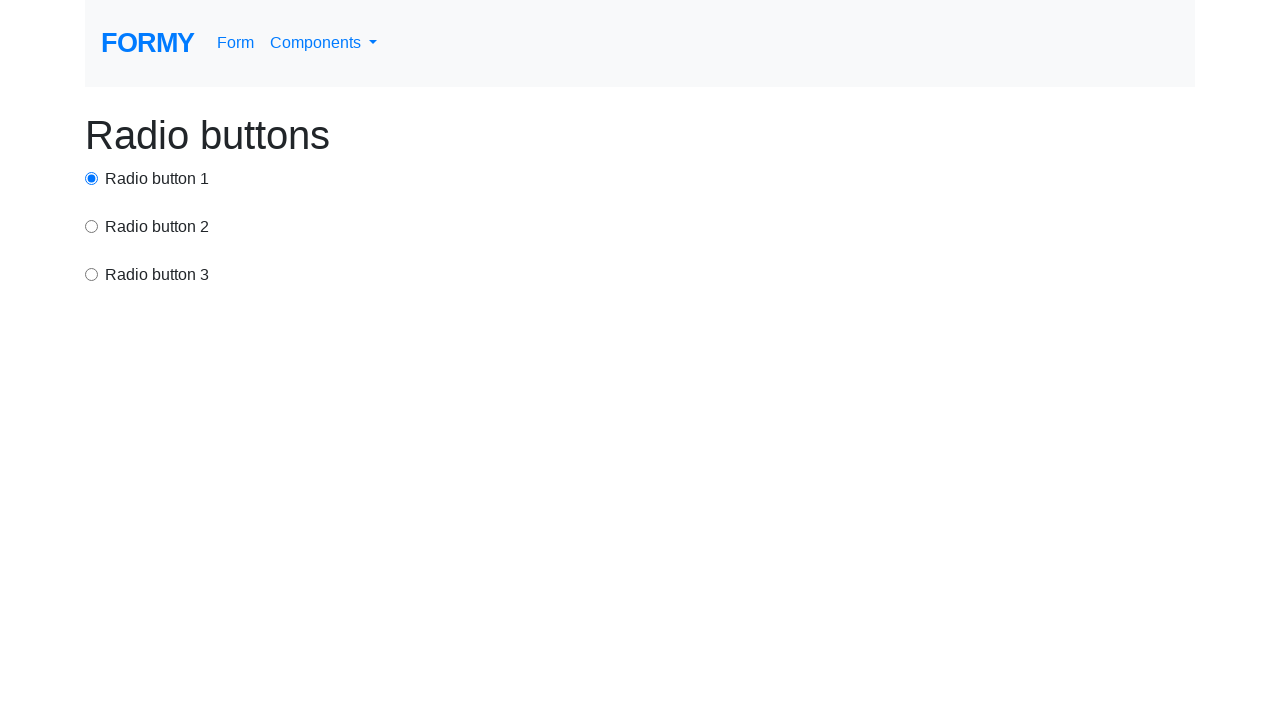

Clicked radio button 1 using ID selector at (92, 178) on #radio-button-1
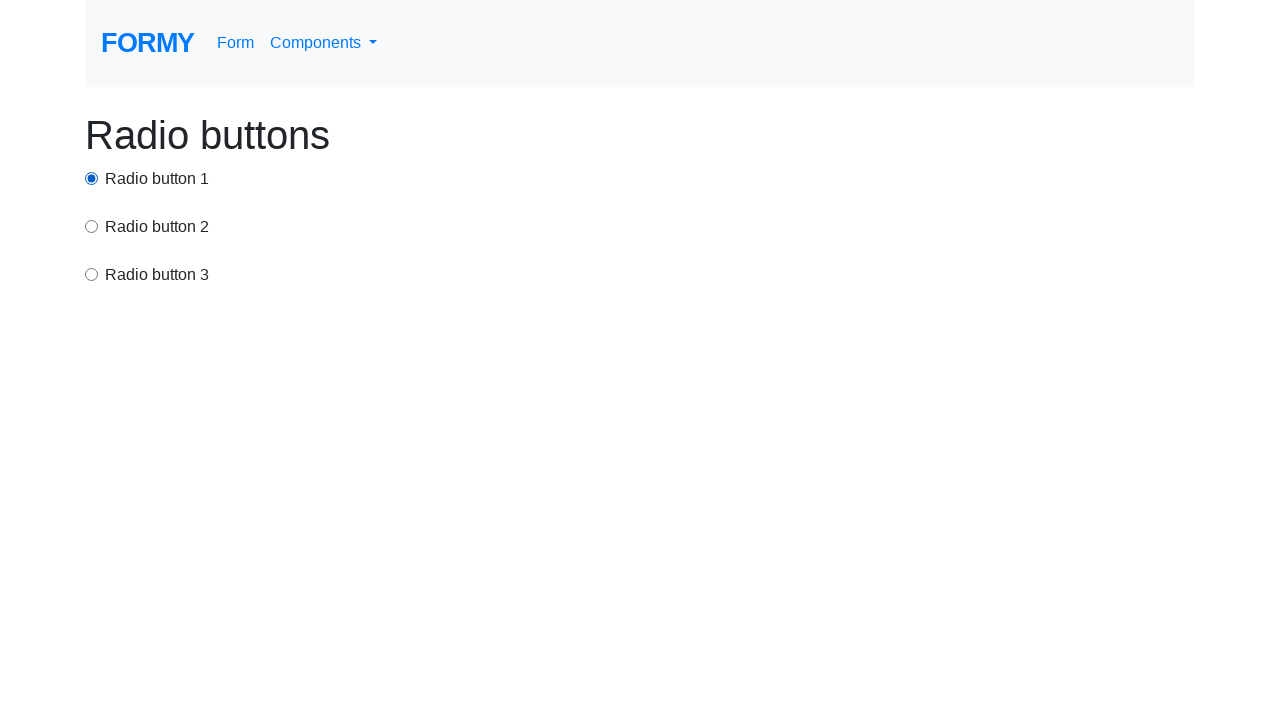

Clicked radio button 2 using CSS selector at (92, 226) on input[value='option2']
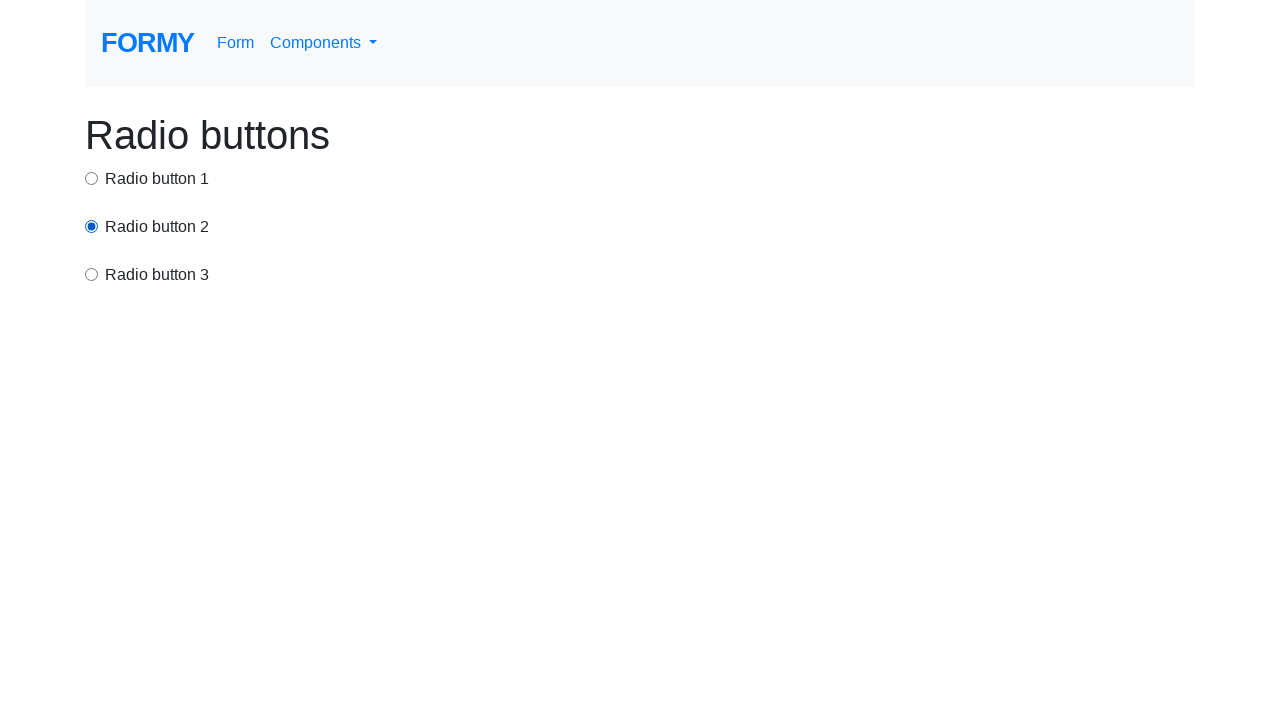

Clicked radio button 3 using XPath selector at (92, 274) on xpath=/html/body/div/div[3]/input
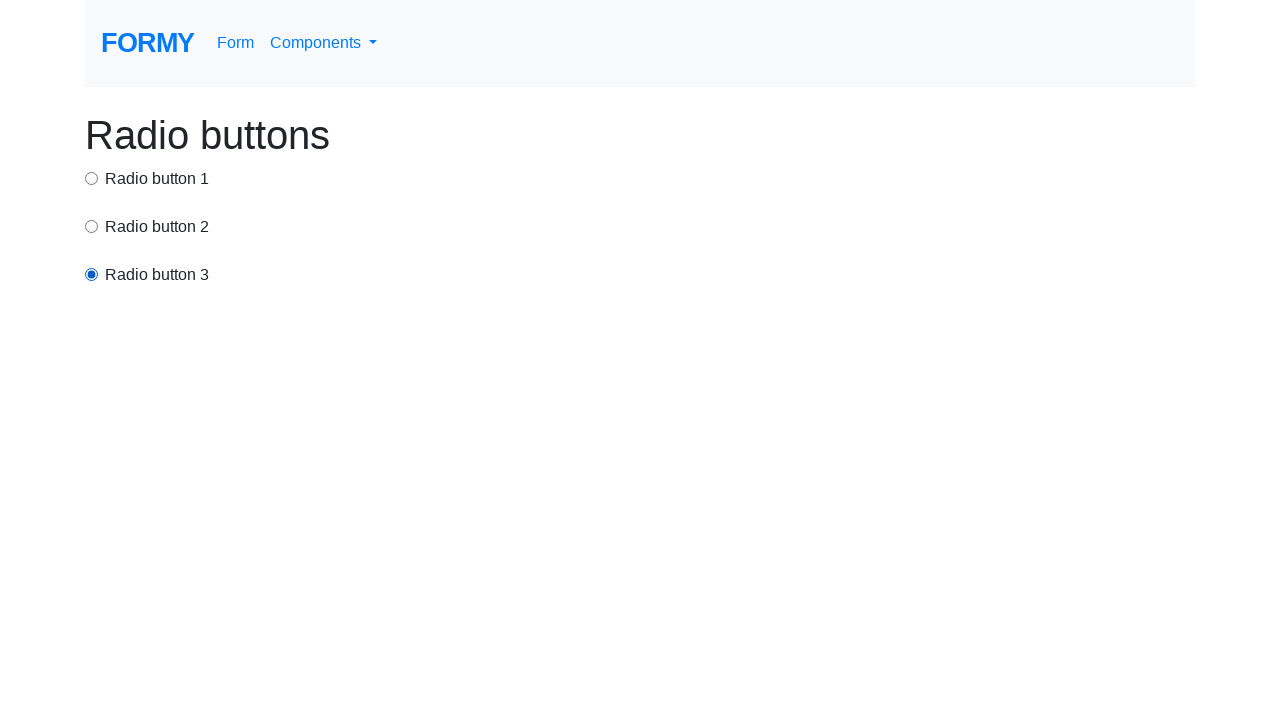

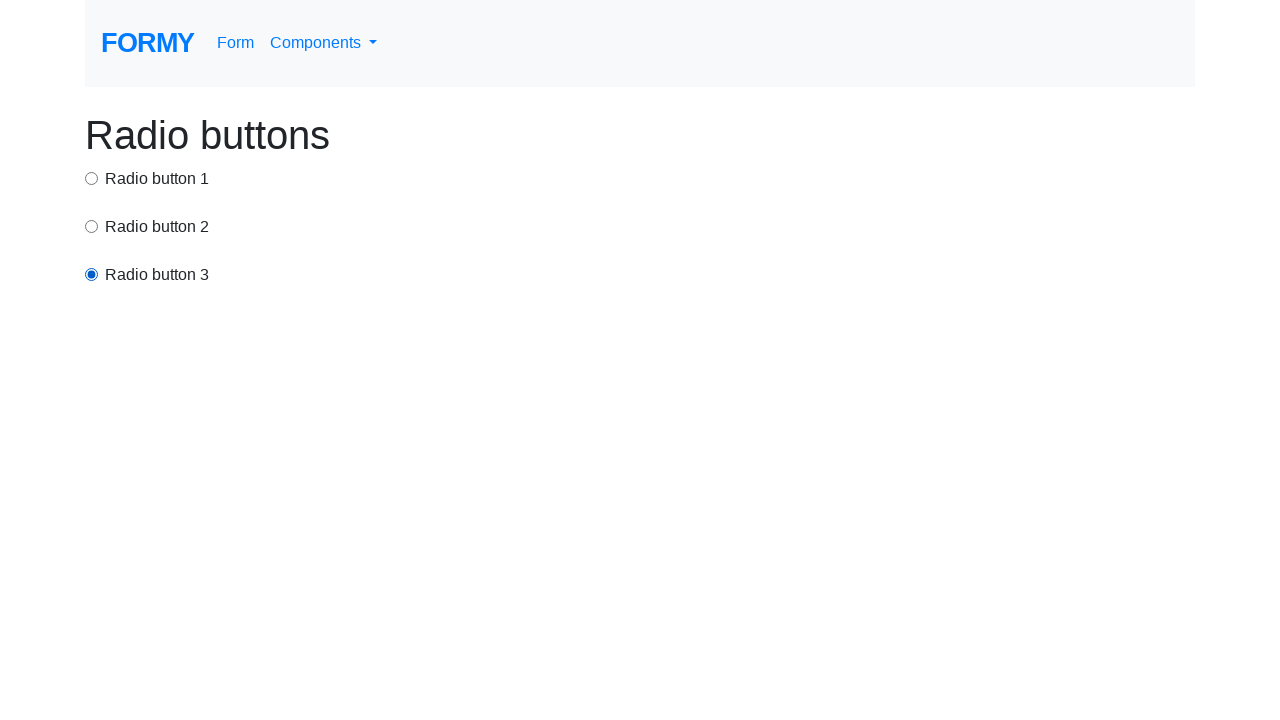